Navigates to a university schedule website, sets a group cookie to filter the schedule view, refreshes the page, and waits for the schedule content to load.

Starting URL: https://rasp.dmami.ru/

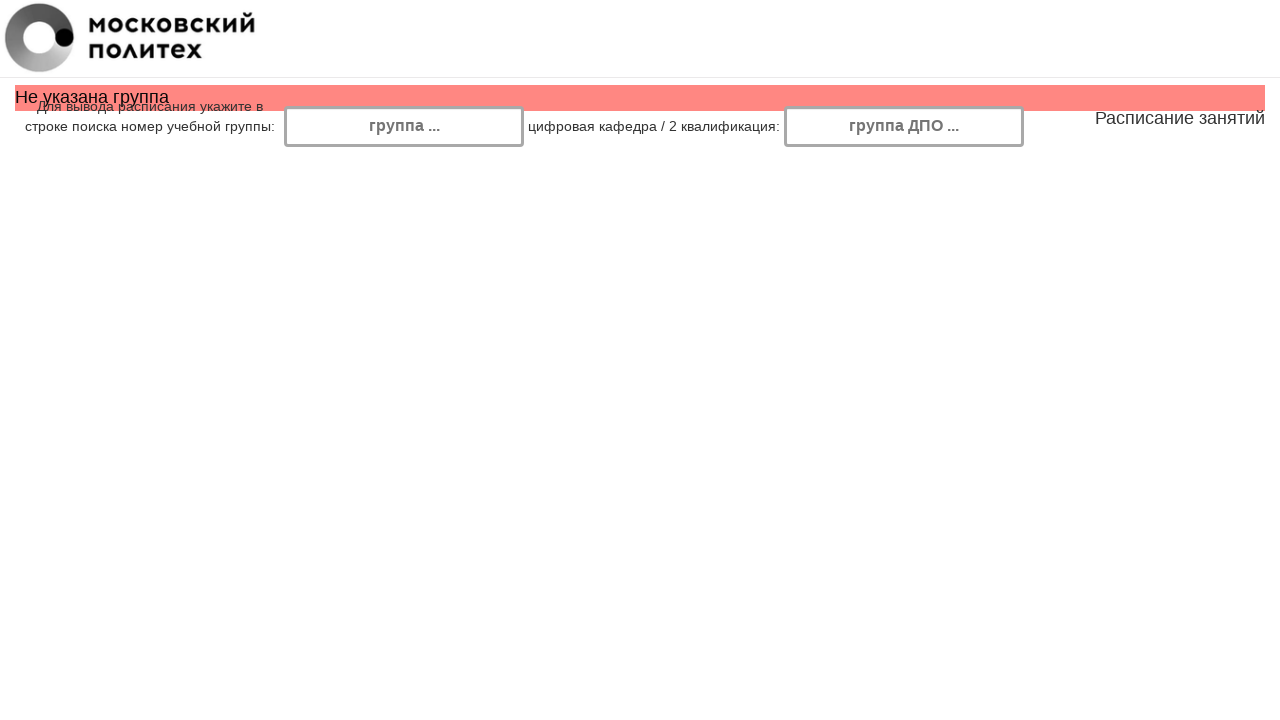

Added group cookie '211-331' to filter schedule view
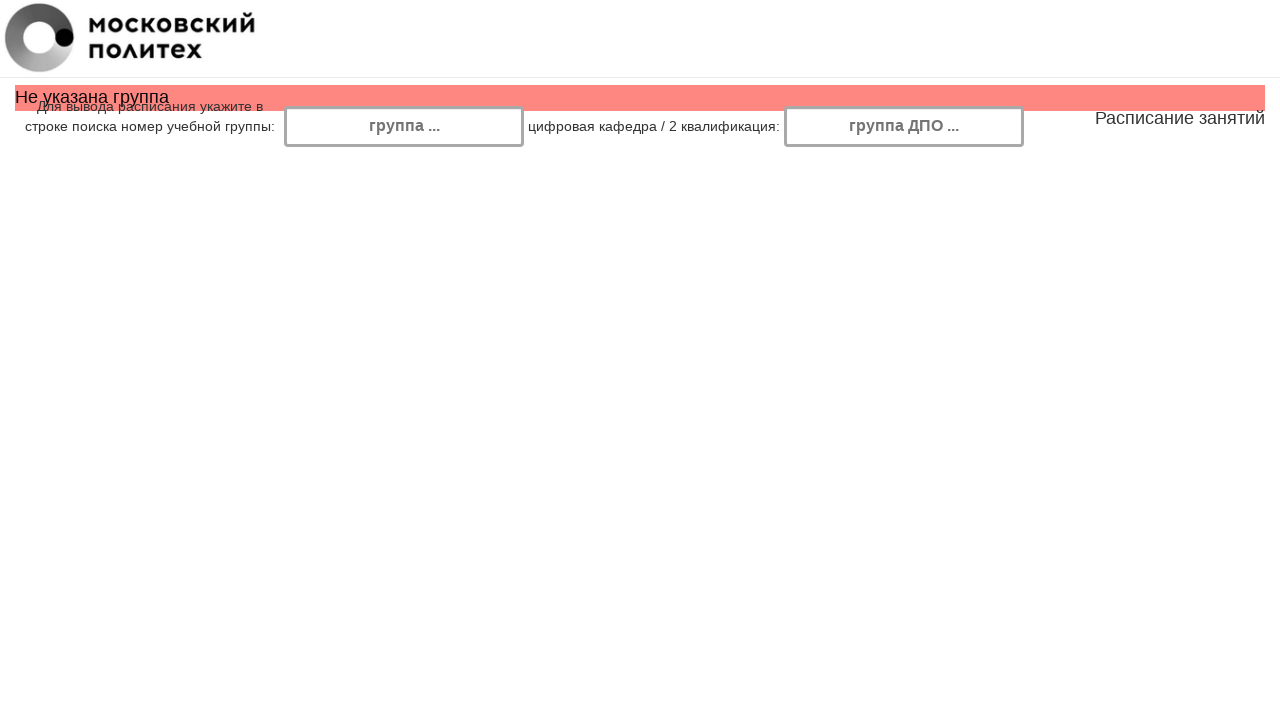

Refreshed page to apply group filter
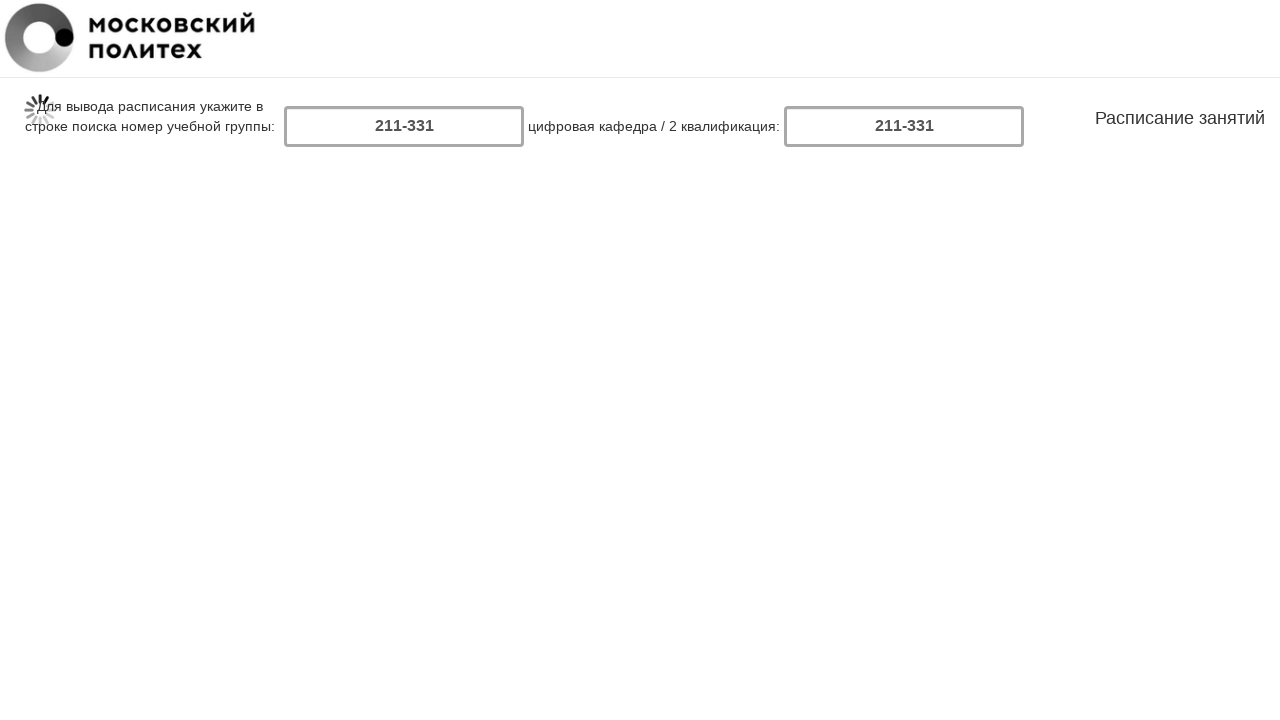

Schedule day titles loaded
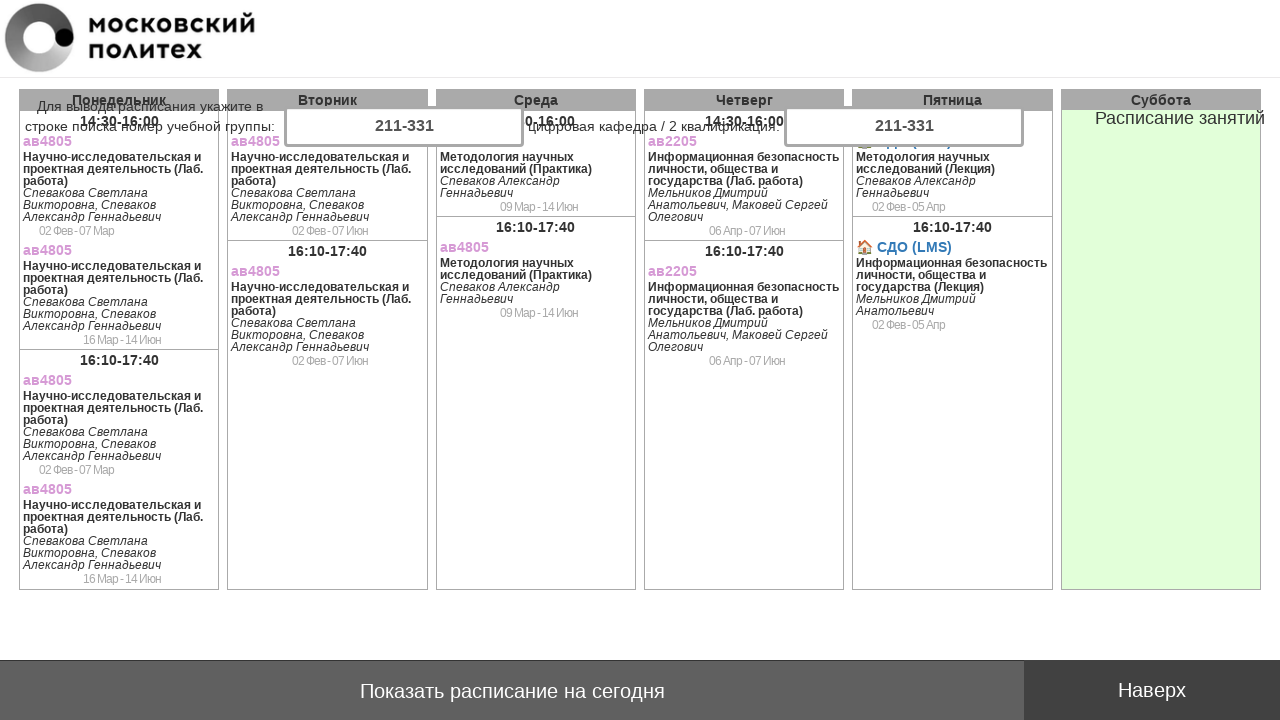

Schedule lessons loaded and displayed
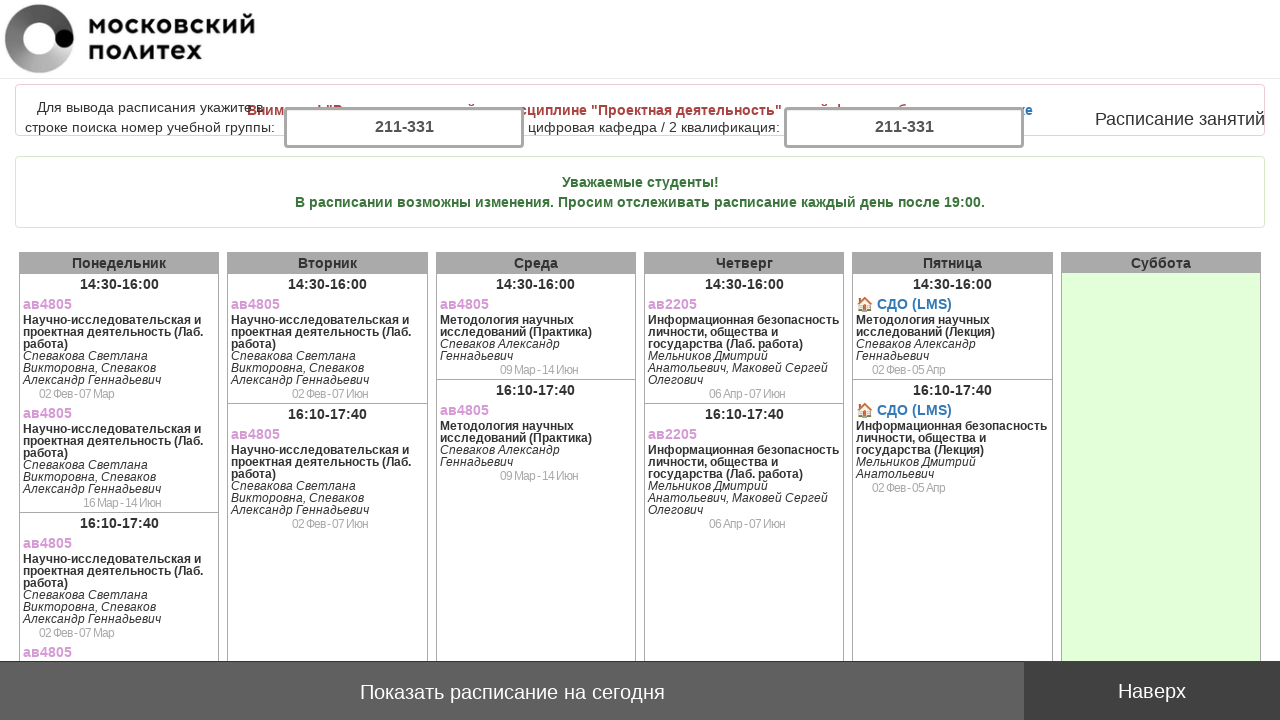

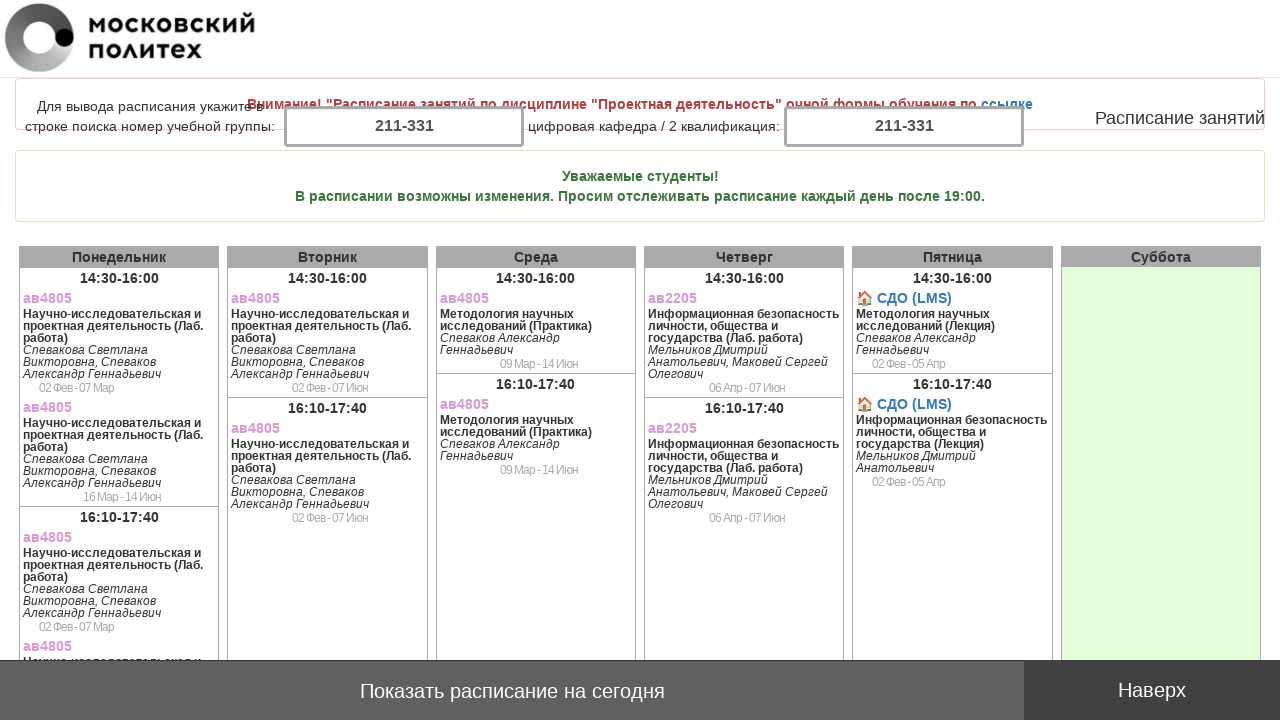